Tests unmarking todo items as complete by unchecking their checkboxes

Starting URL: https://demo.playwright.dev/todomvc

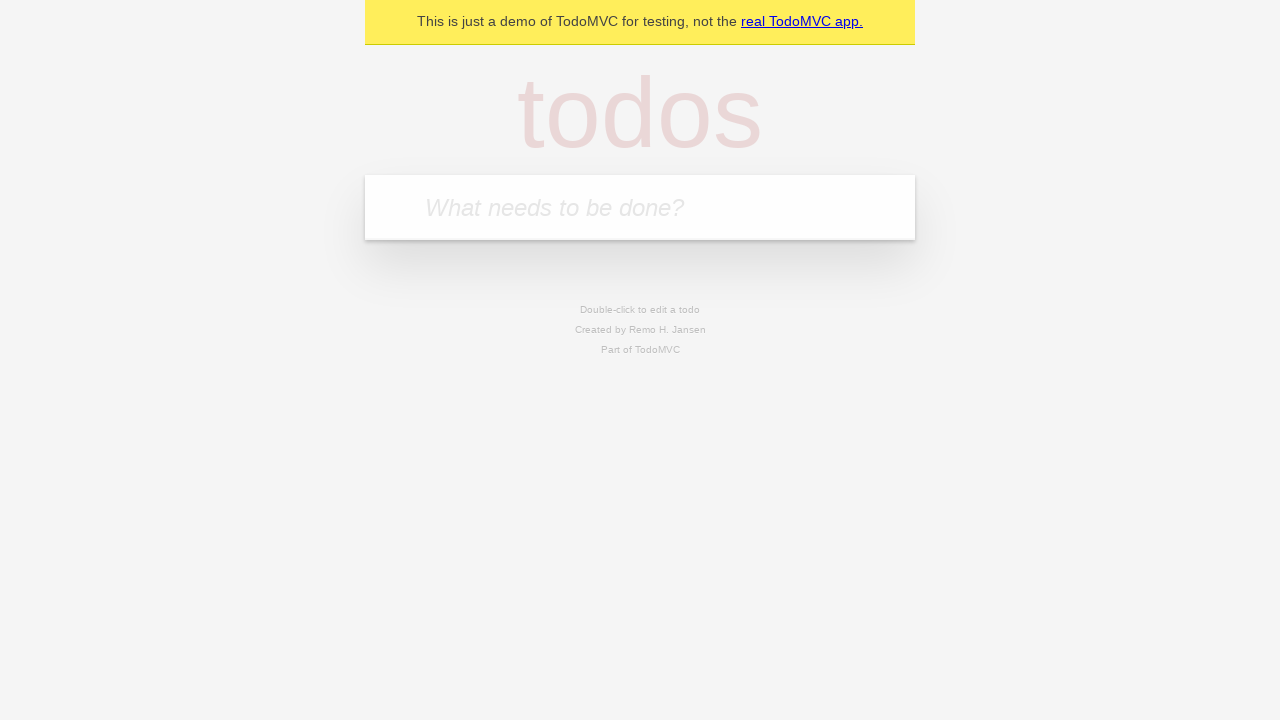

Filled todo input with 'buy some cheese' on internal:attr=[placeholder="What needs to be done?"i]
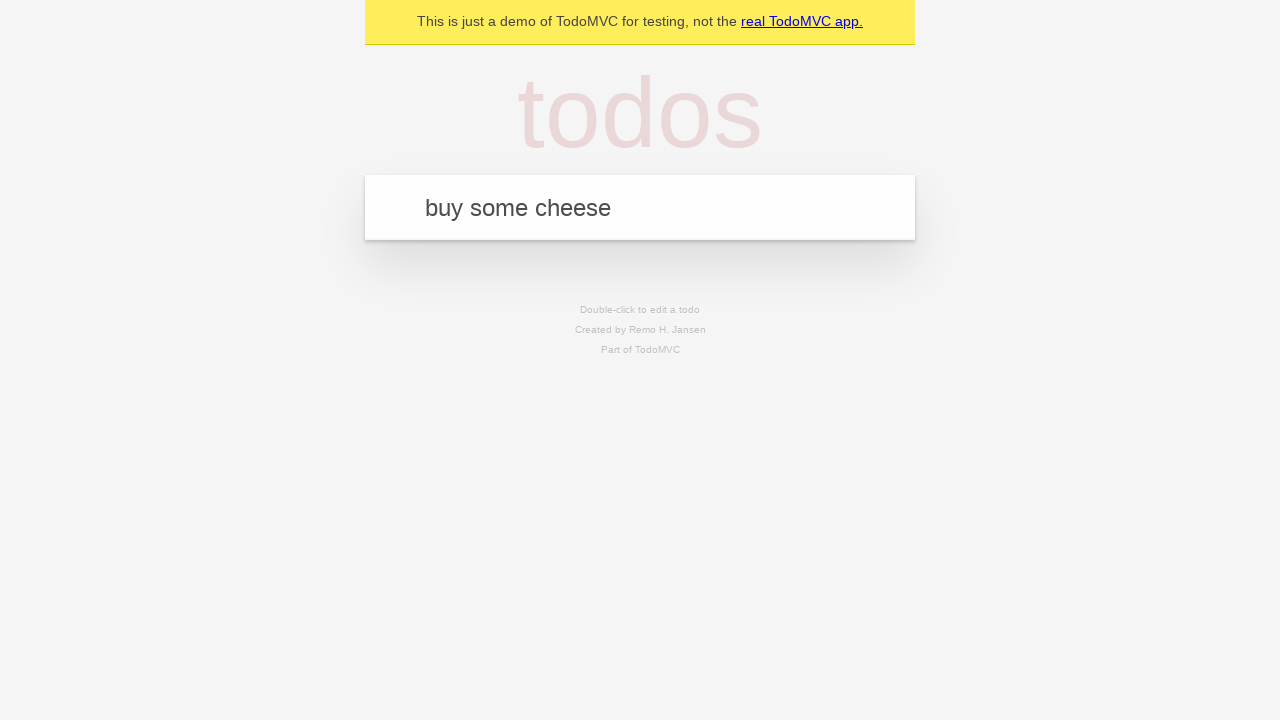

Pressed Enter to create first todo item on internal:attr=[placeholder="What needs to be done?"i]
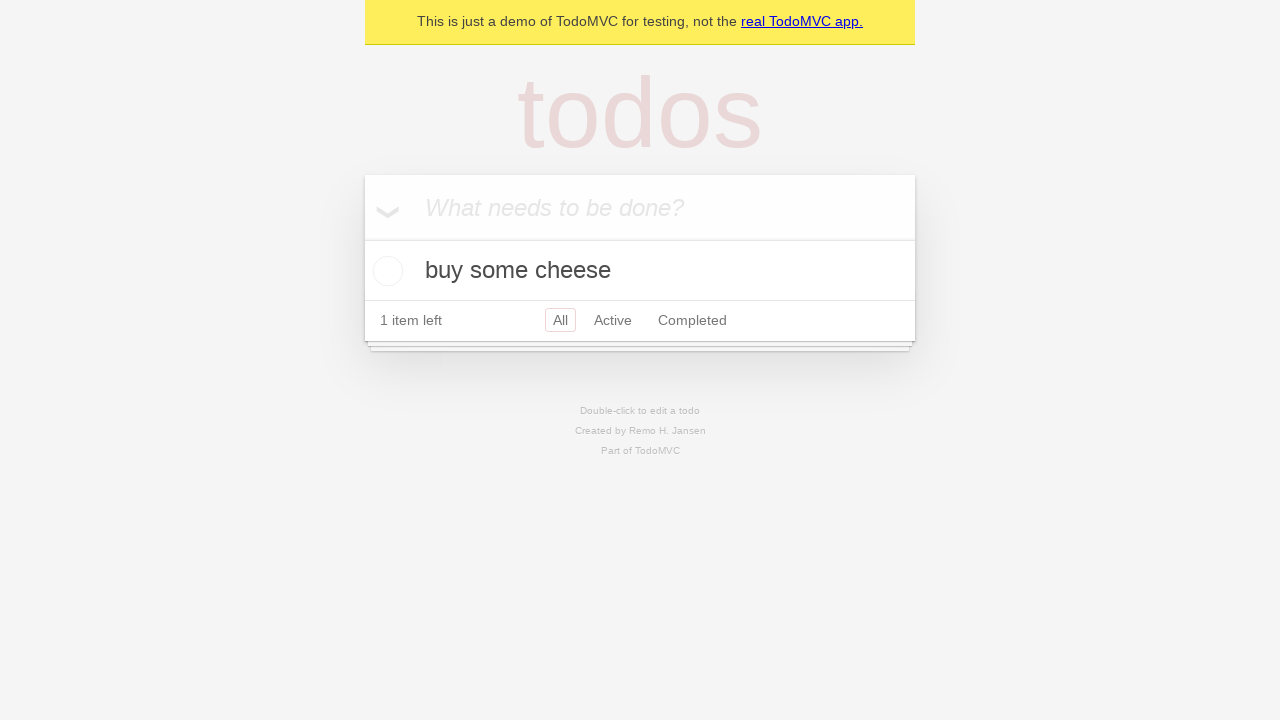

Filled todo input with 'feed the cat' on internal:attr=[placeholder="What needs to be done?"i]
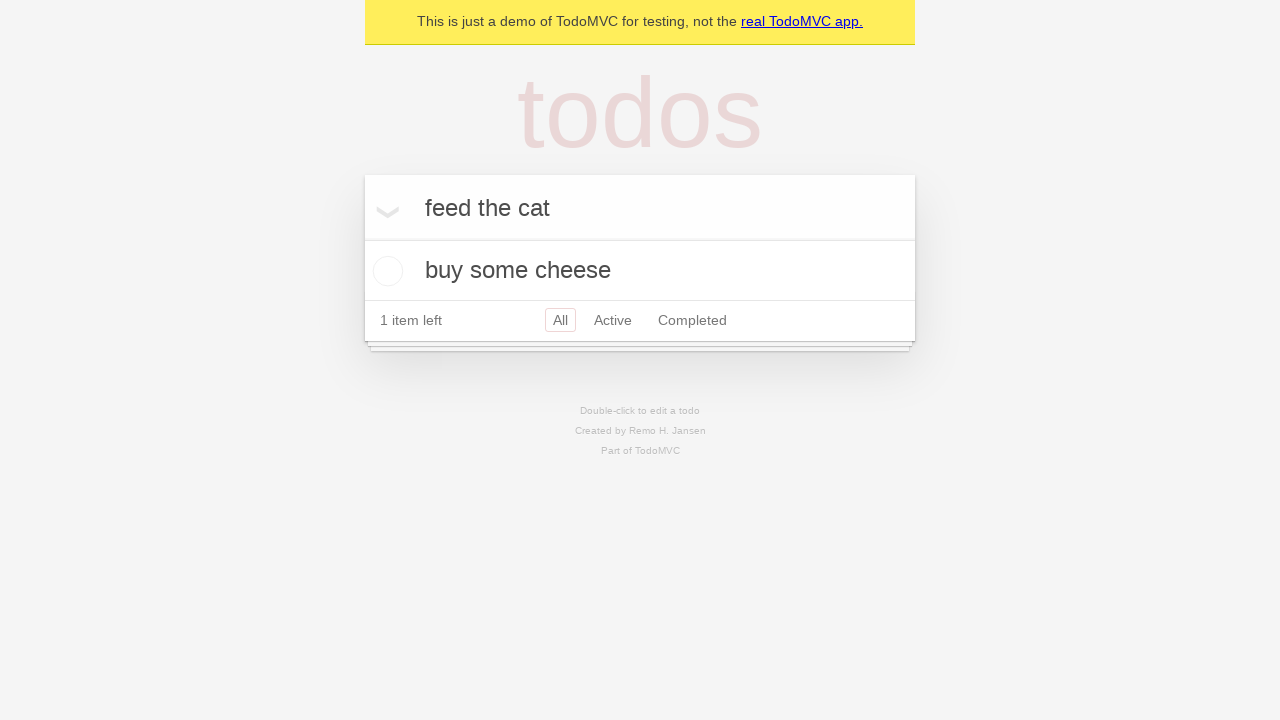

Pressed Enter to create second todo item on internal:attr=[placeholder="What needs to be done?"i]
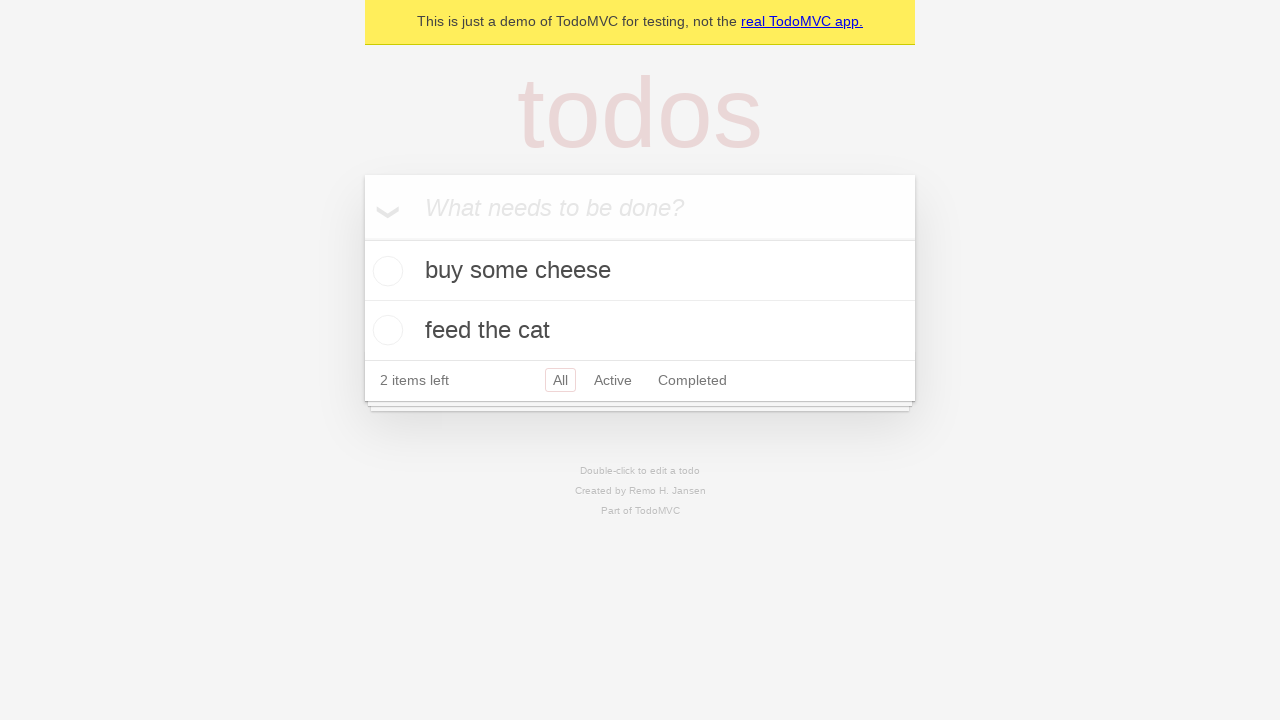

Checked the first todo item 'buy some cheese' at (385, 271) on internal:testid=[data-testid="todo-item"s] >> nth=0 >> internal:role=checkbox
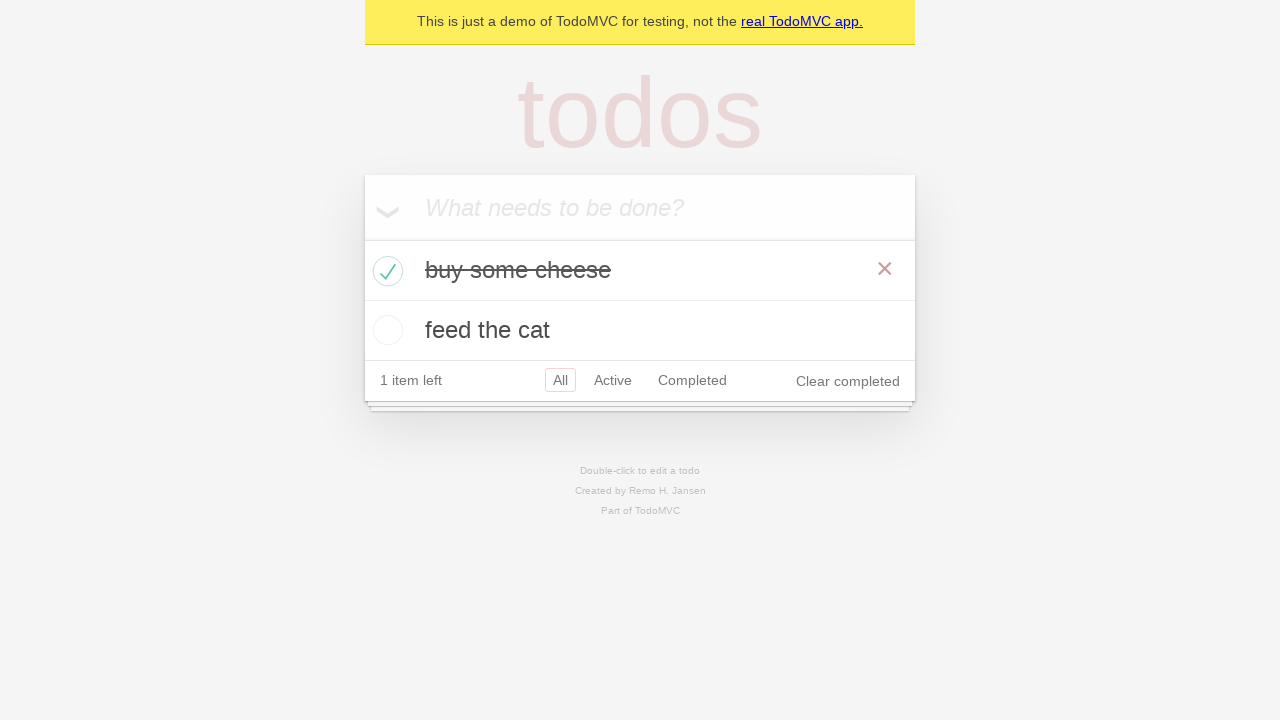

Unchecked the first todo item to mark it as incomplete at (385, 271) on internal:testid=[data-testid="todo-item"s] >> nth=0 >> internal:role=checkbox
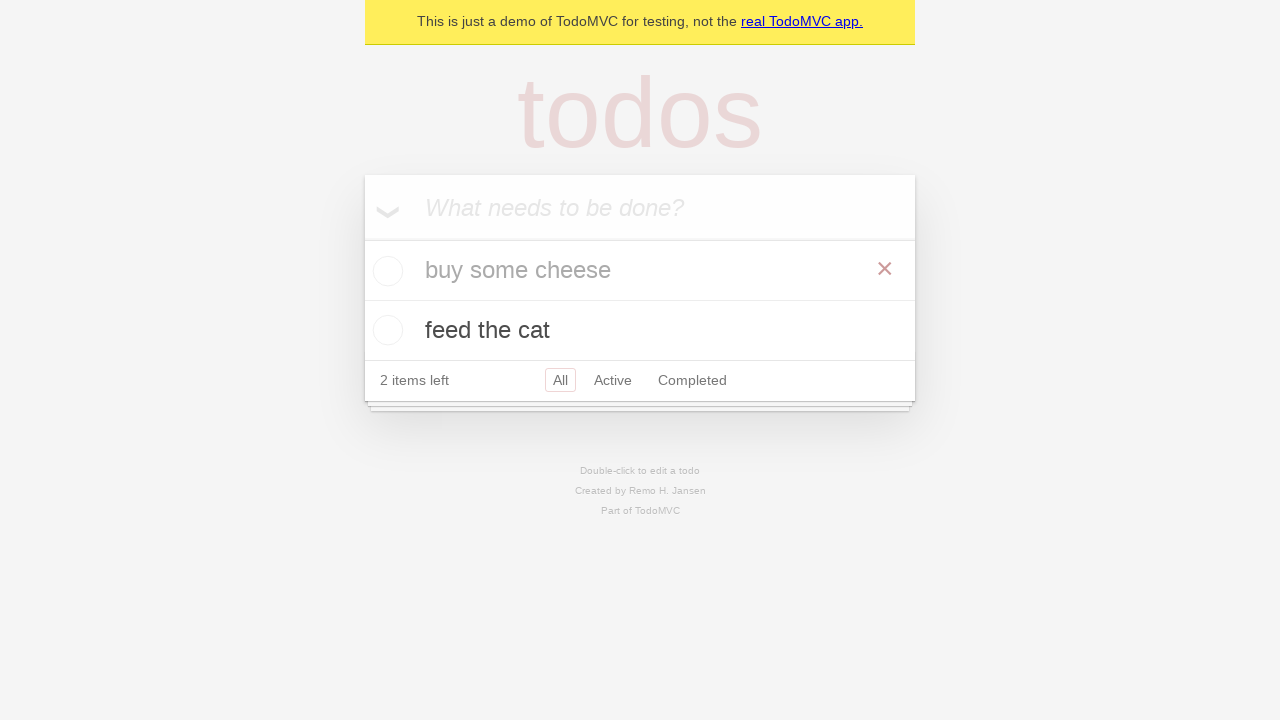

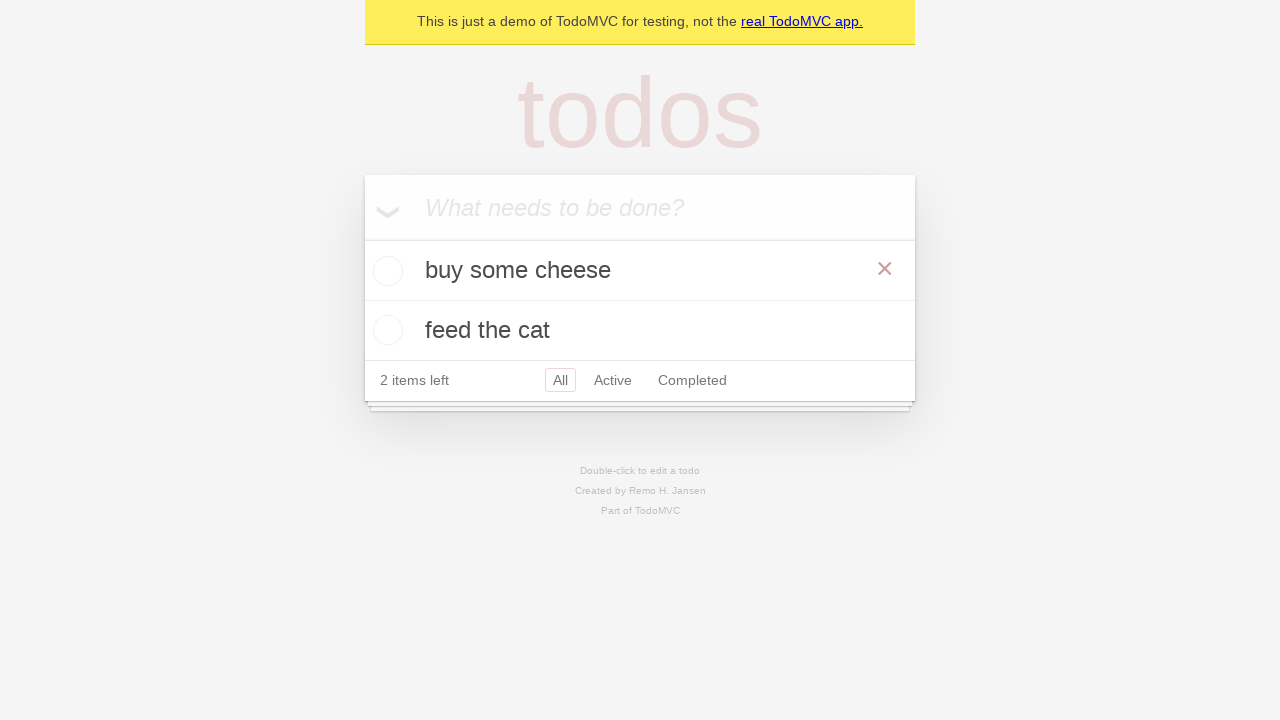